Tests drag and drop functionality by dragging an element and dropping it onto another element within an iframe

Starting URL: http://jqueryui.com/droppable/

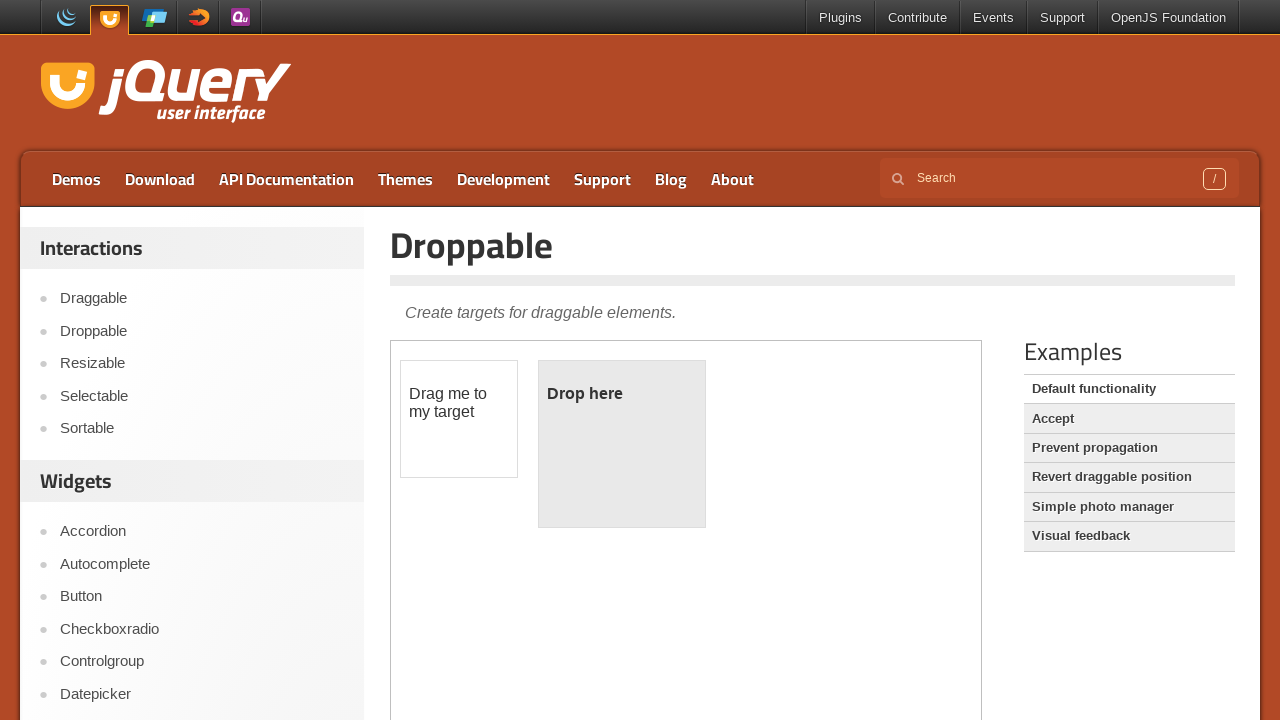

Located the first iframe containing the drag and drop demo
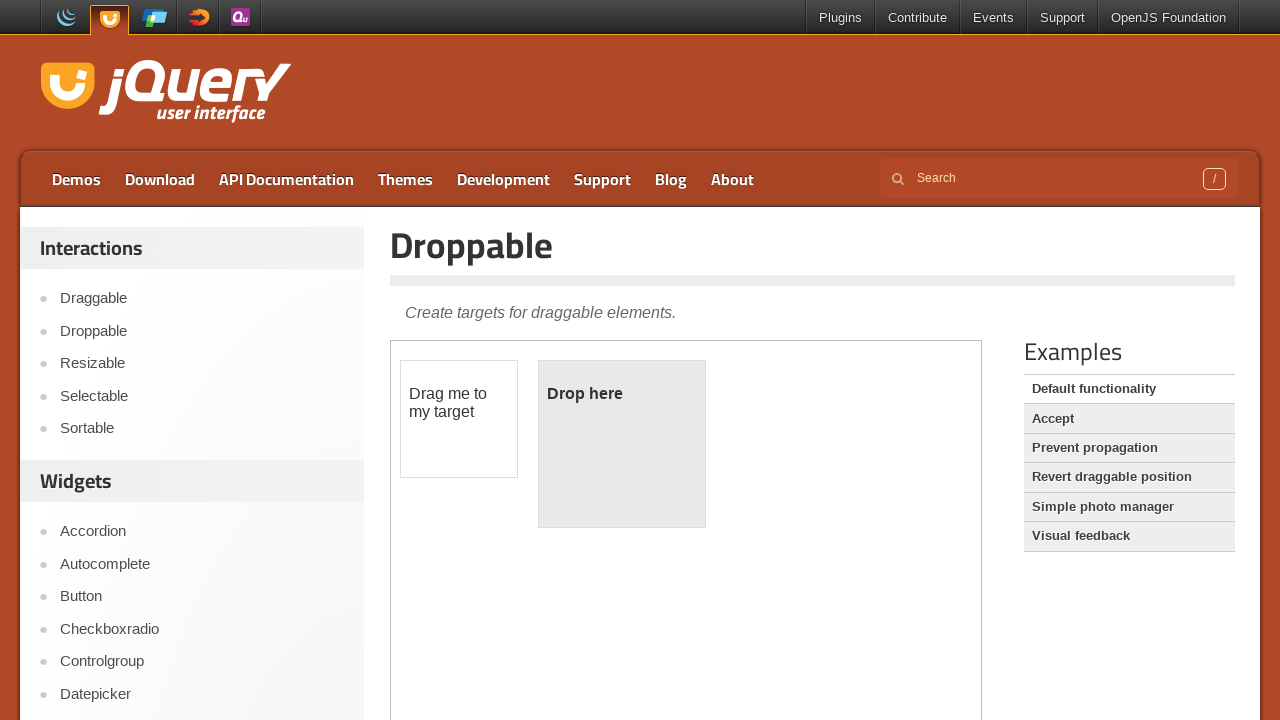

Located the draggable element with id 'draggable'
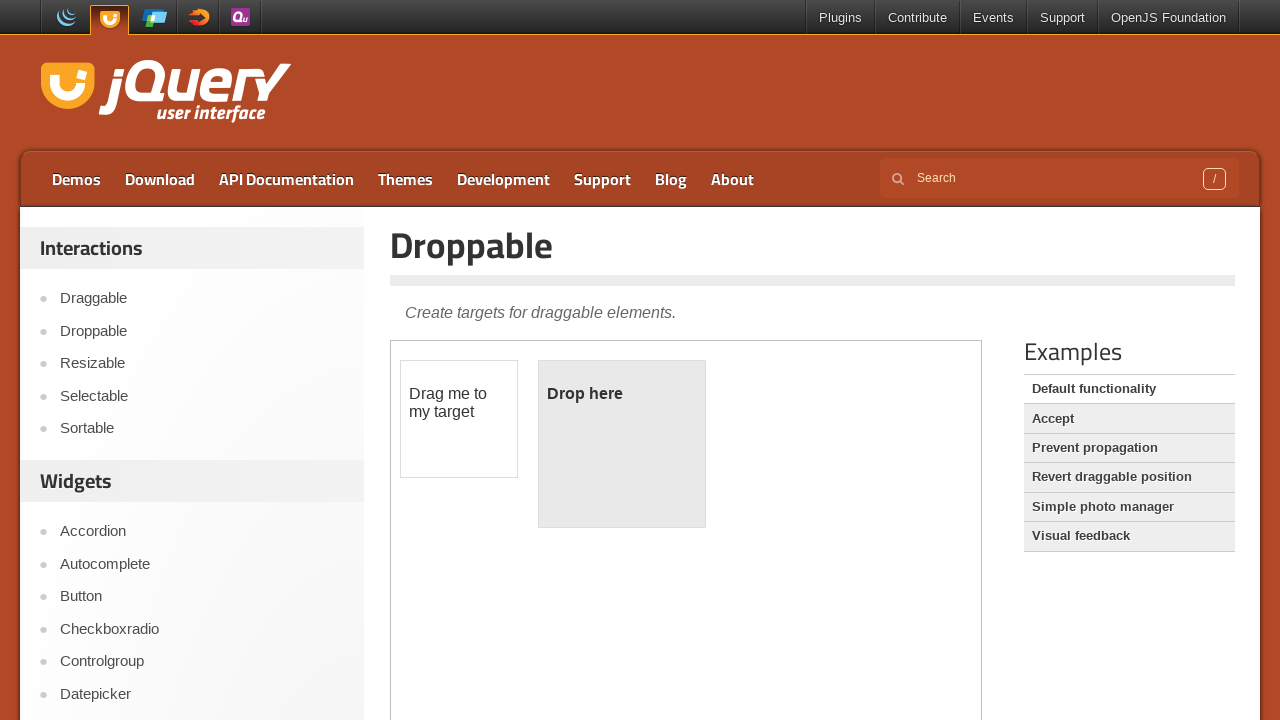

Located the droppable target element with id 'droppable'
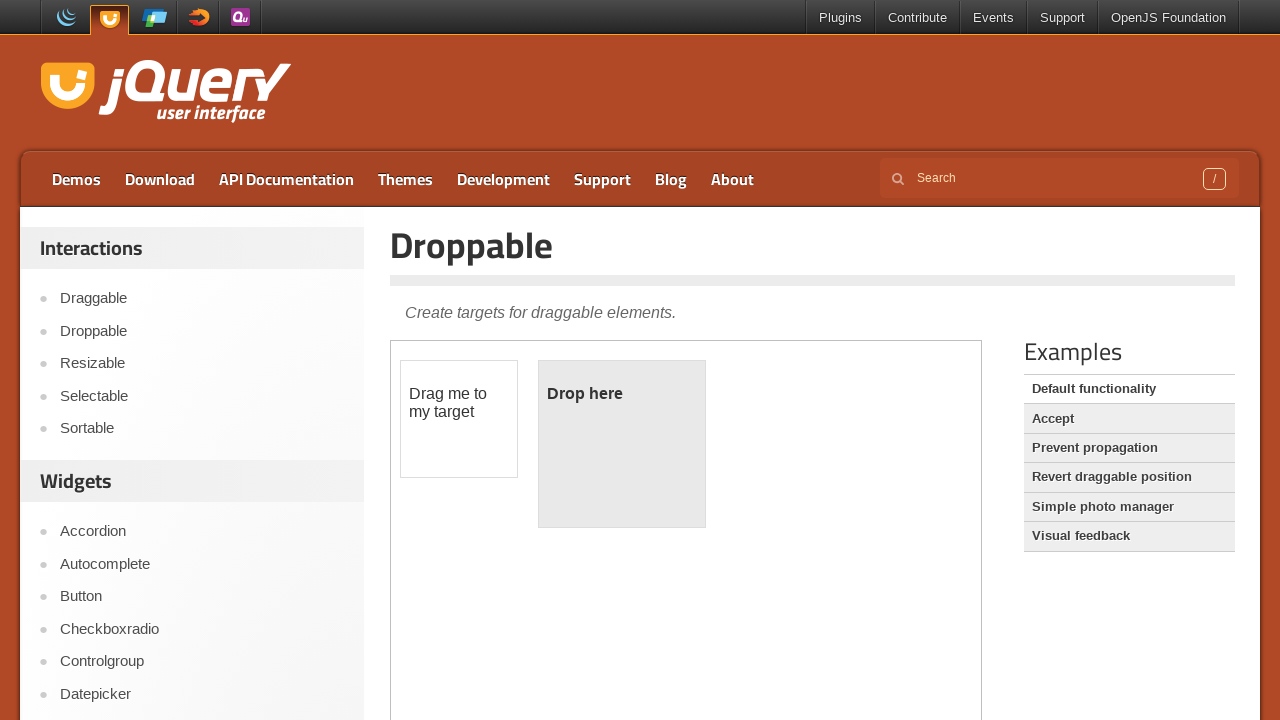

Dragged the draggable element and dropped it onto the droppable element at (622, 444)
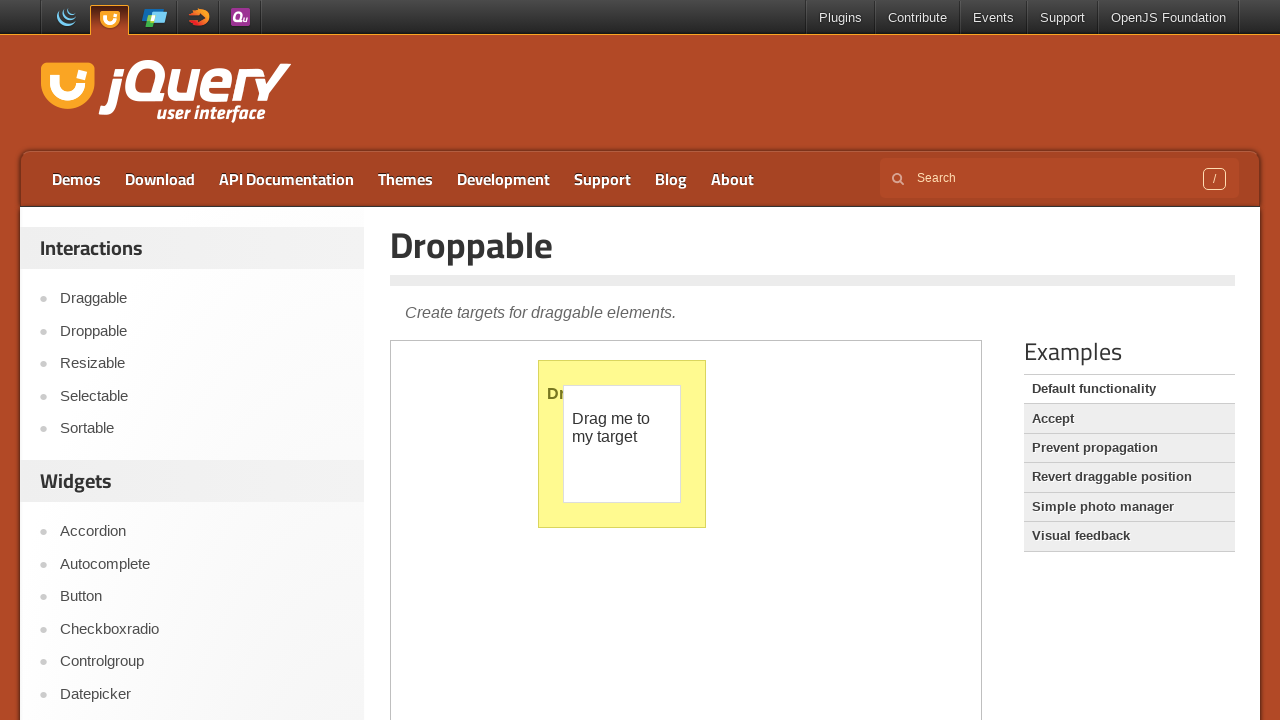

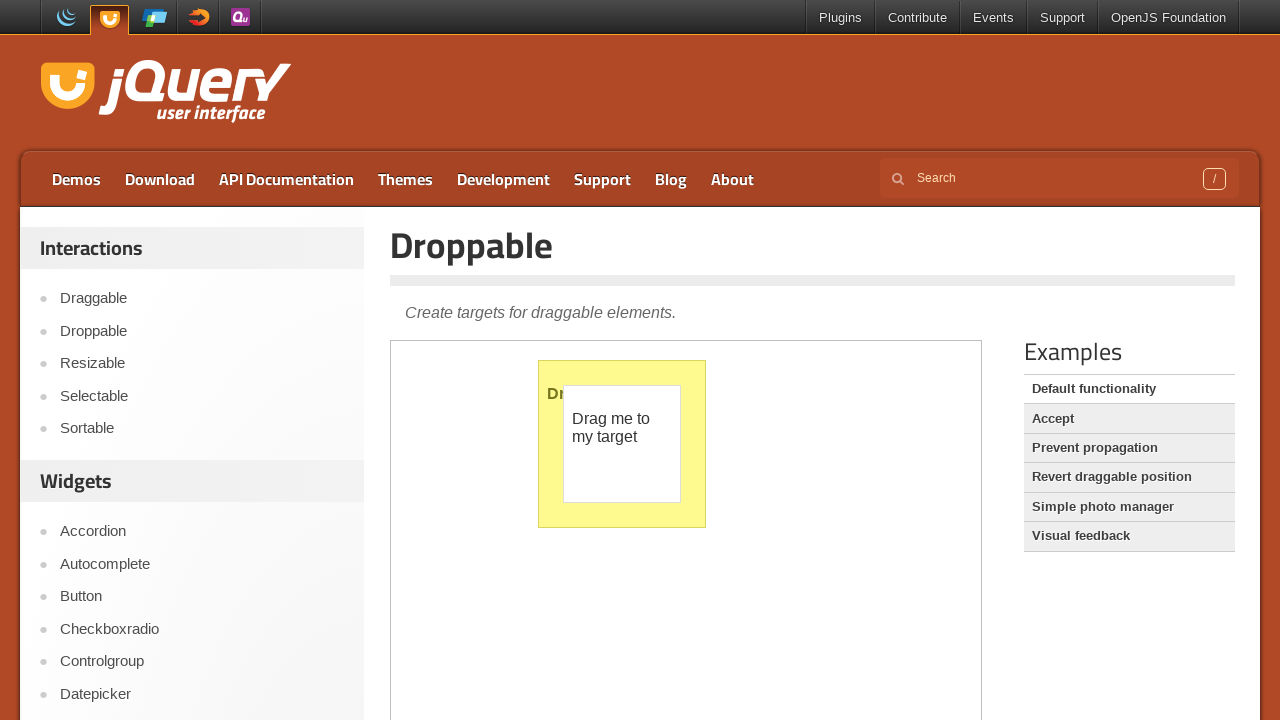